Tests table interaction on a Selenium training page by reading table cell data, clicking on the "Name" column header to sort the table, and verifying table footer content.

Starting URL: https://v1.training-support.net/selenium/tables

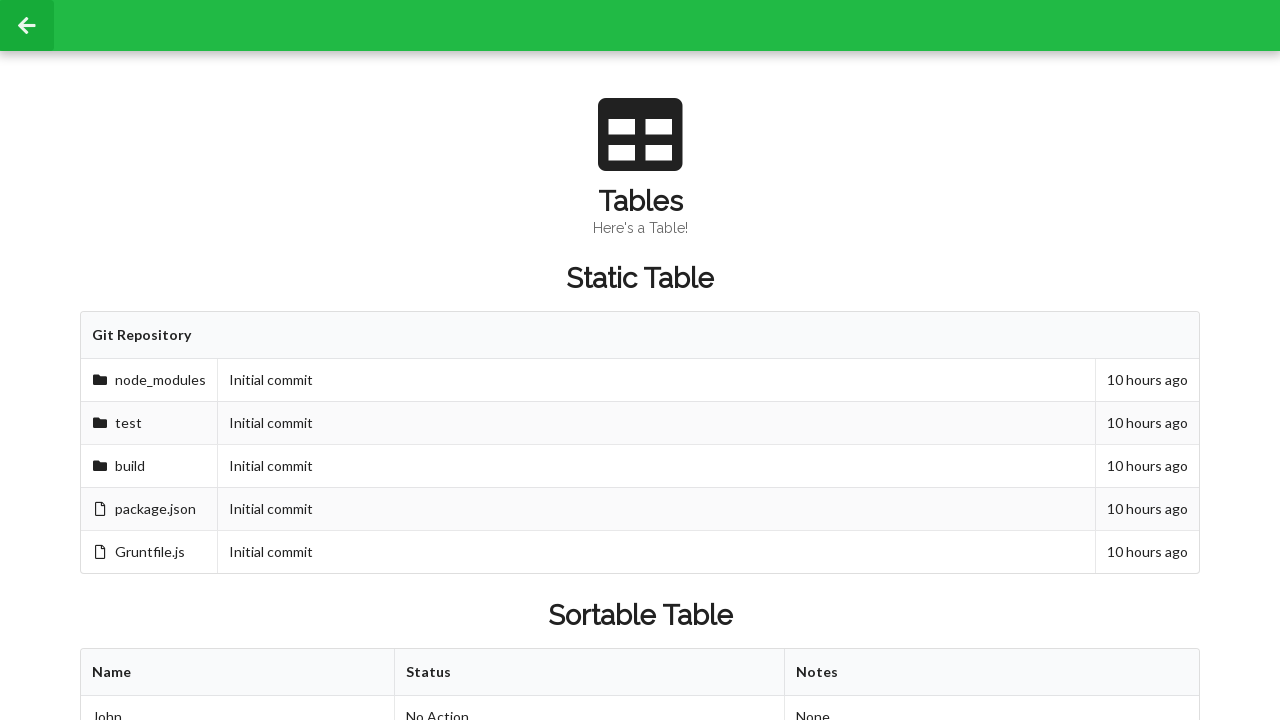

Waited for sortable table to load
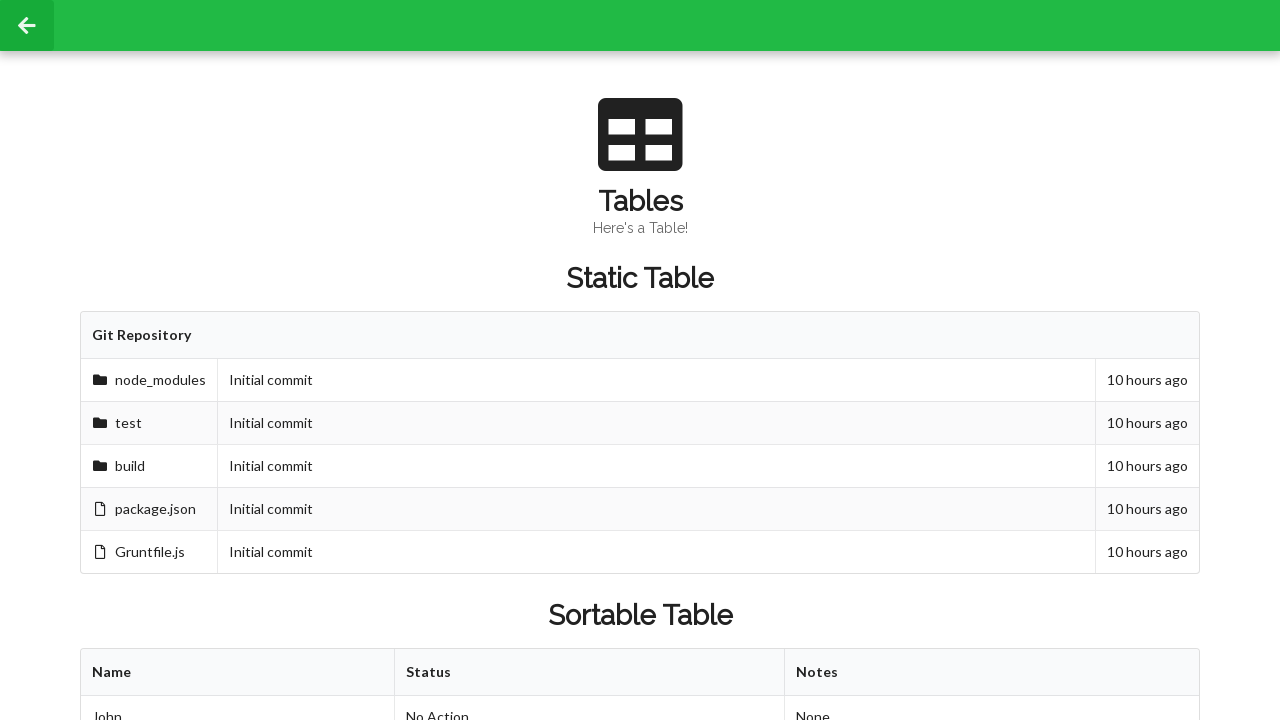

Read table cell data from second row, second column: Approved
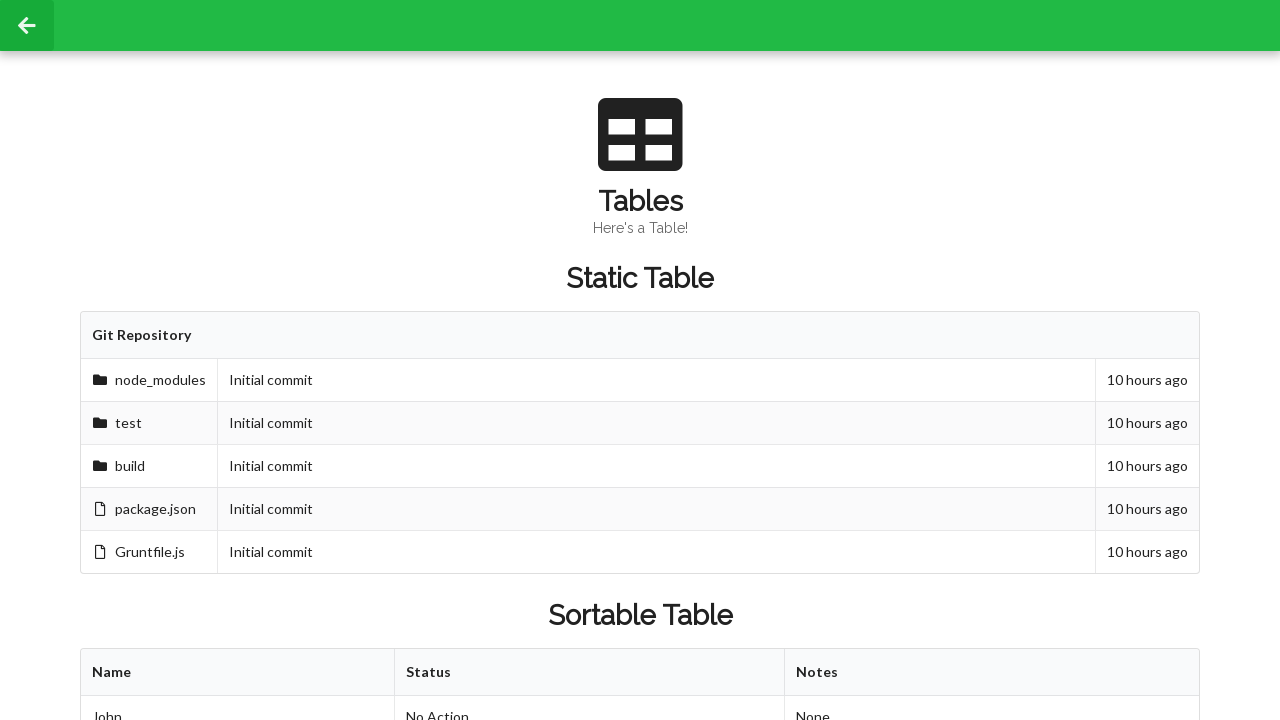

Clicked 'Name' column header to sort the table at (238, 673) on xpath=//table[@id='sortableTable']/thead/tr/th[text()='Name']
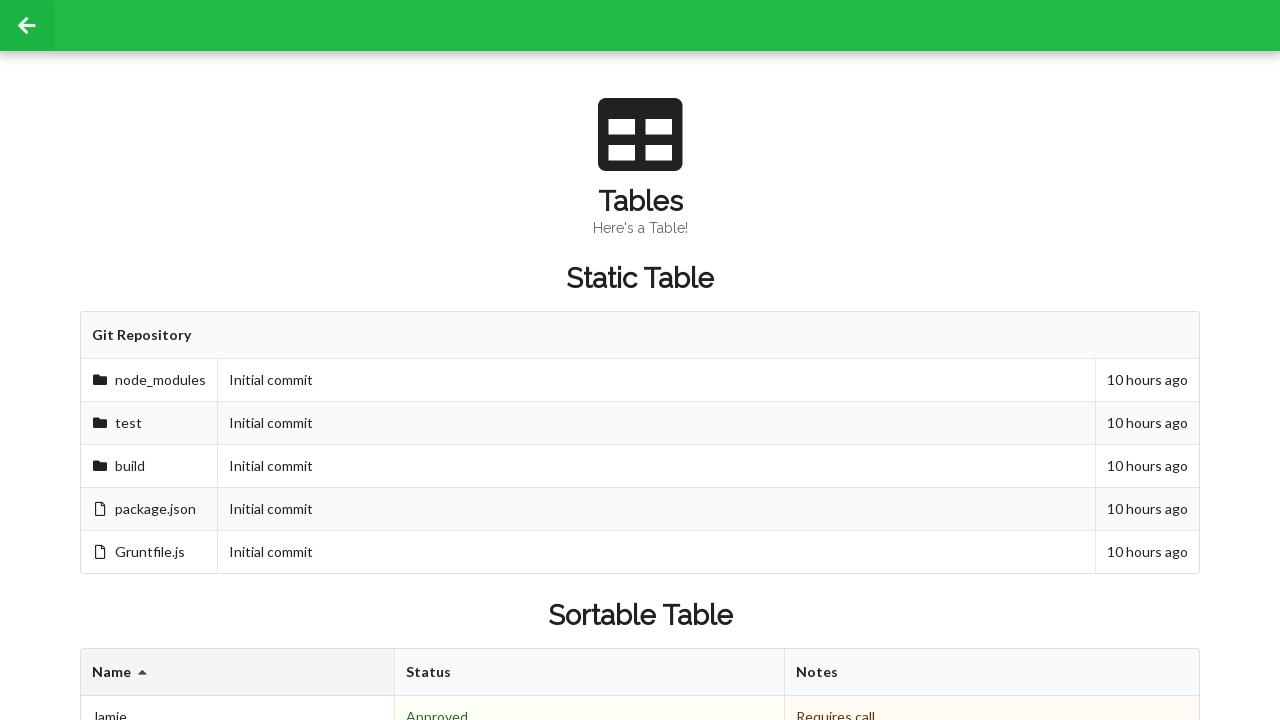

Read table cell data after sorting: Denied
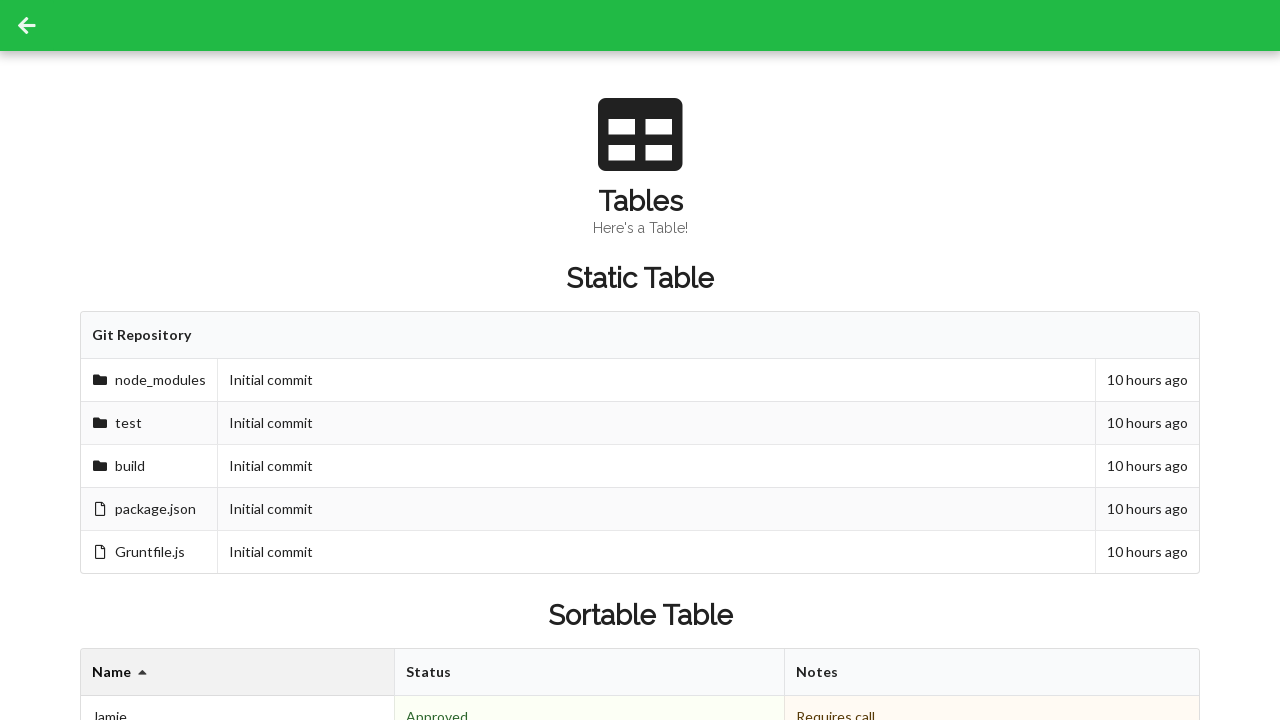

Retrieved 3 footer cells from table
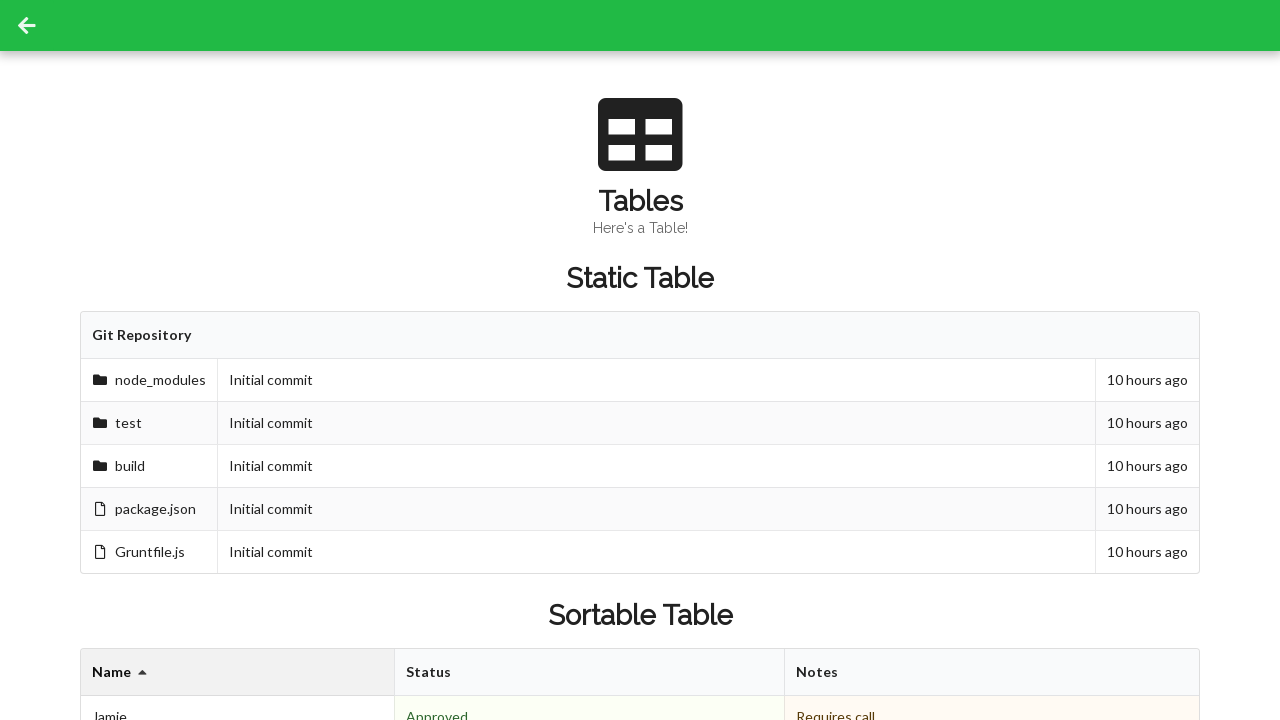

Verified table footer content
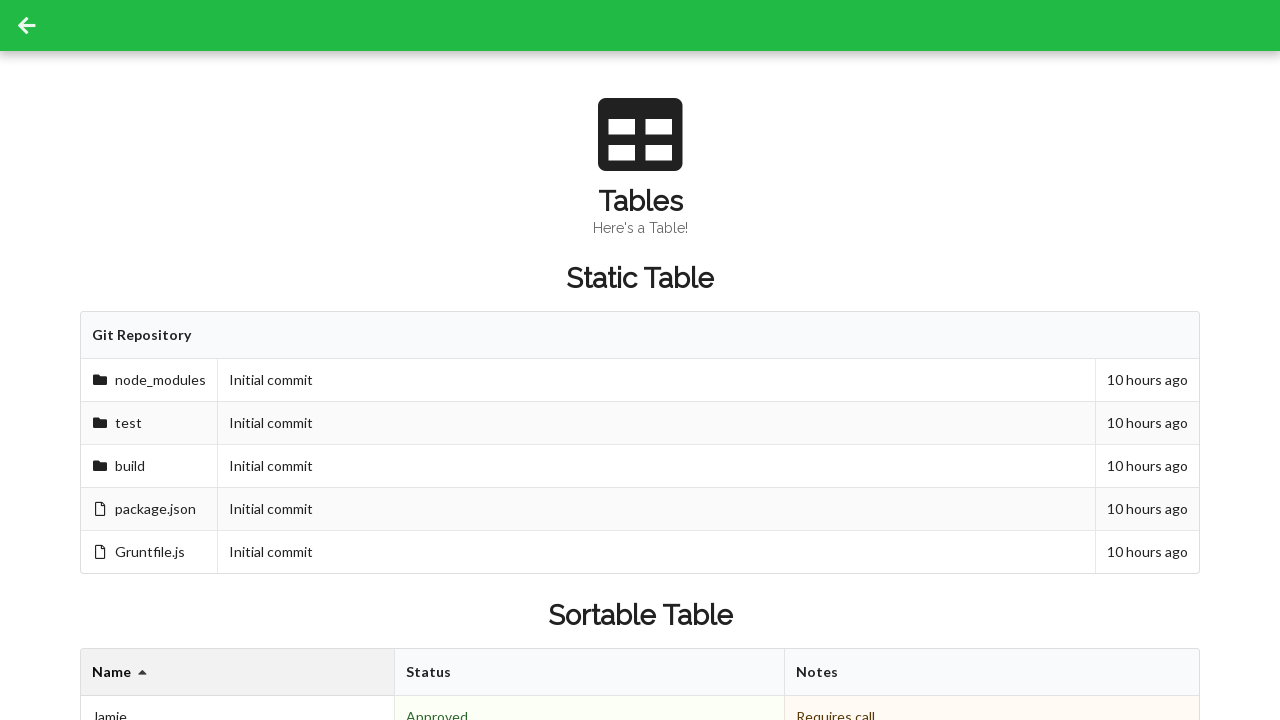

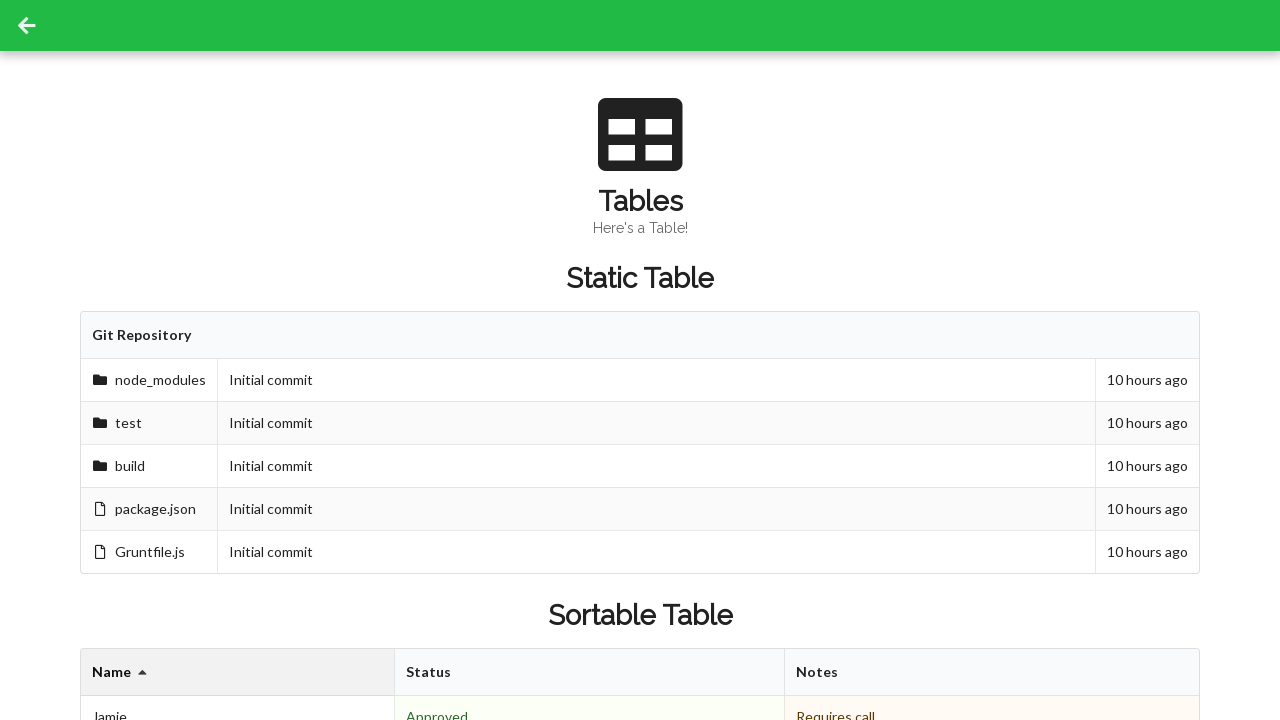